Clicks on the Left button on the buttons test page

Starting URL: https://formy-project.herokuapp.com/buttons

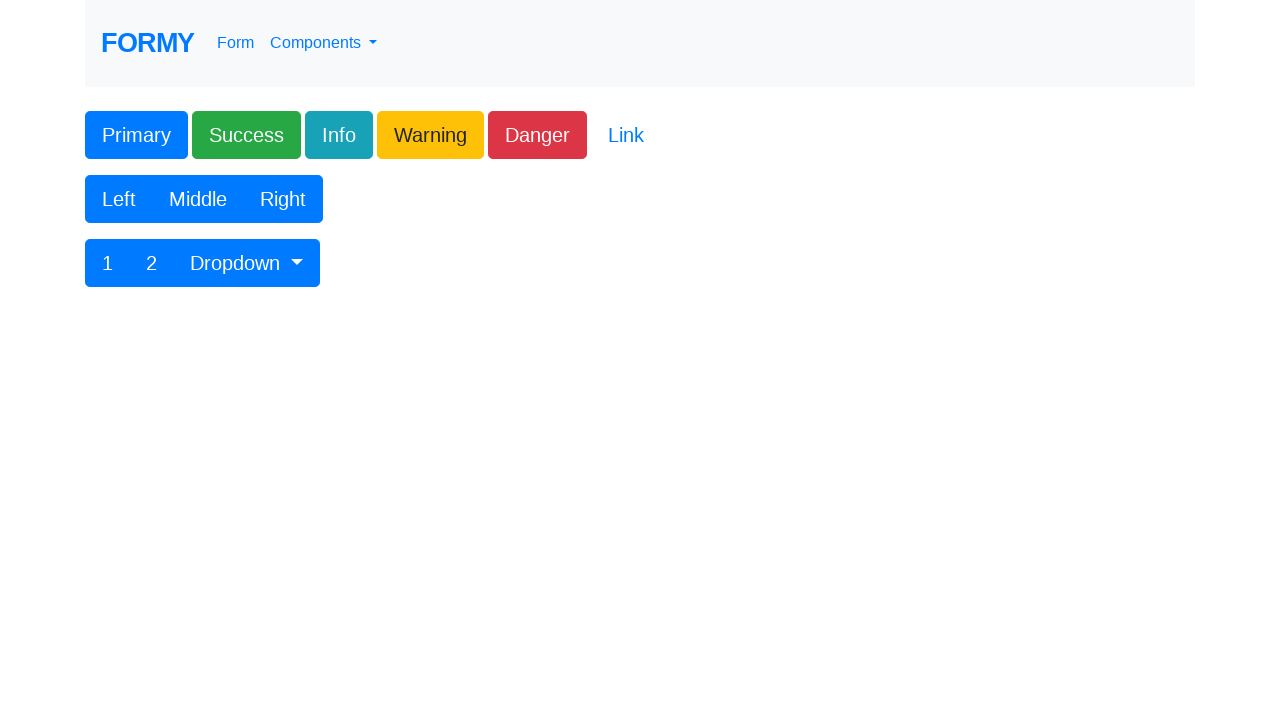

Navigated to buttons test page
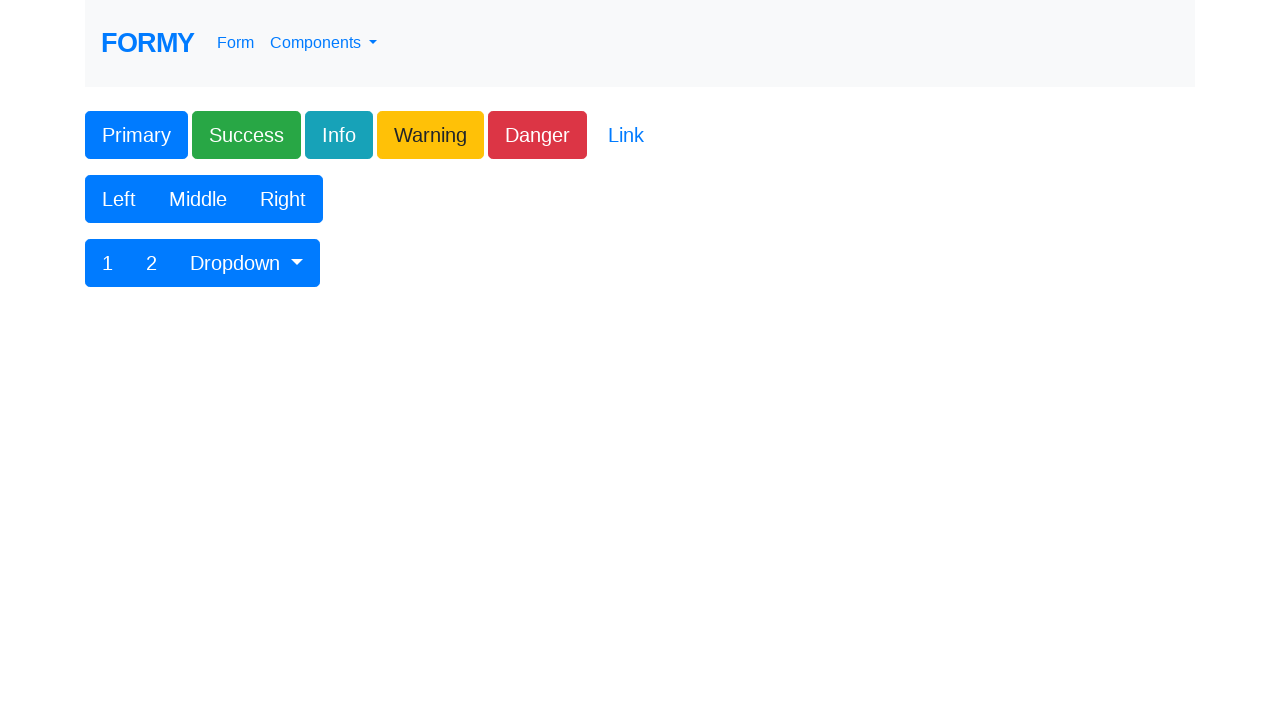

Clicked on the Left button at (119, 199) on button:has-text('Left')
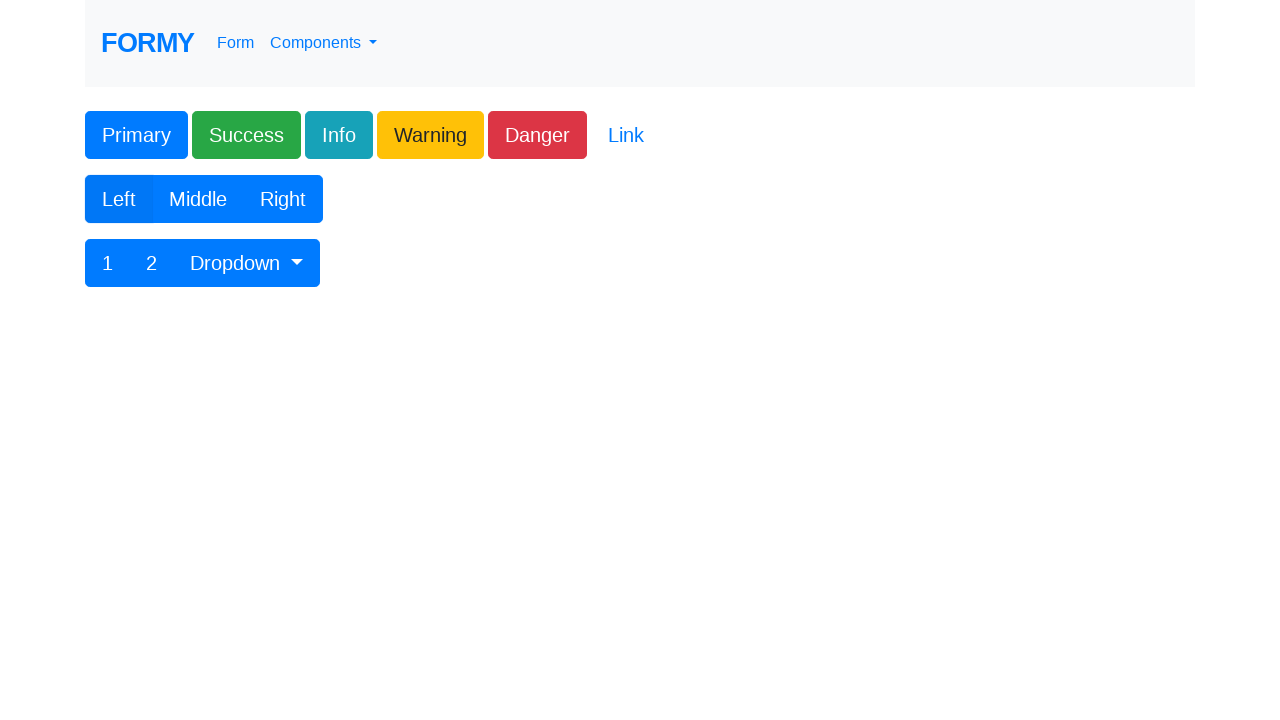

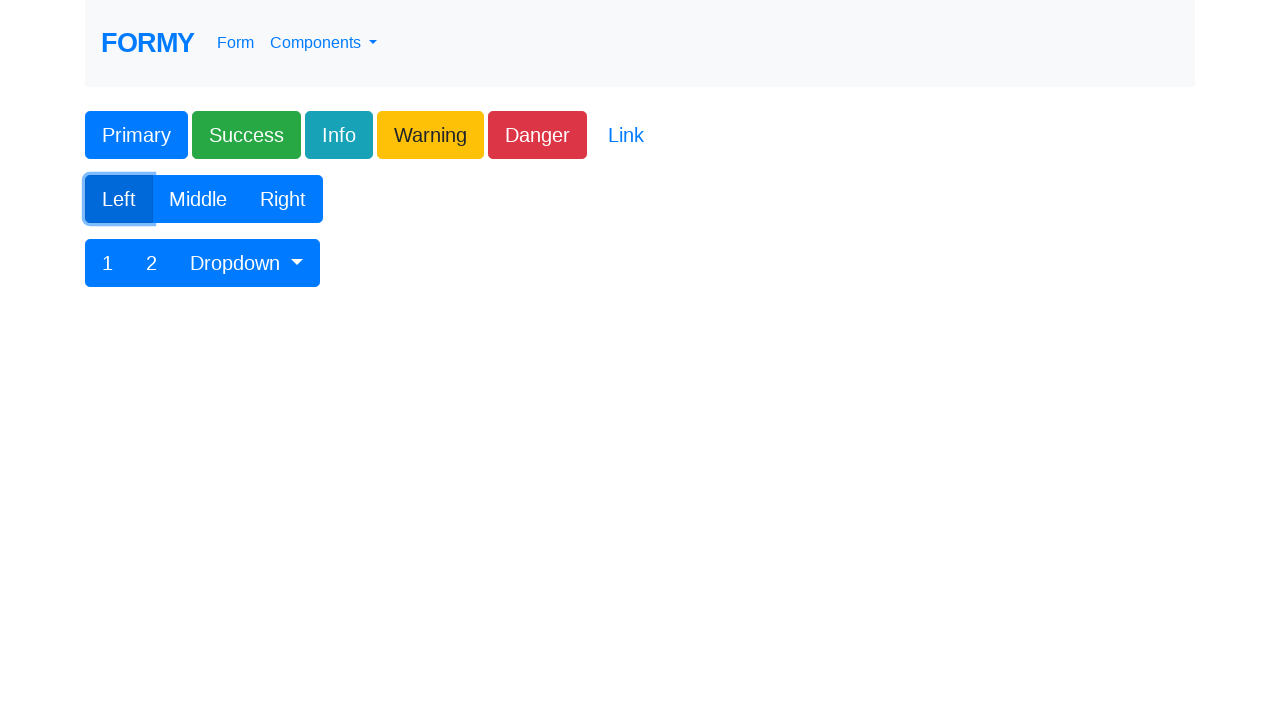